Tests the location search functionality on Swiggy by entering a city name into the location input field

Starting URL: https://www.swiggy.com

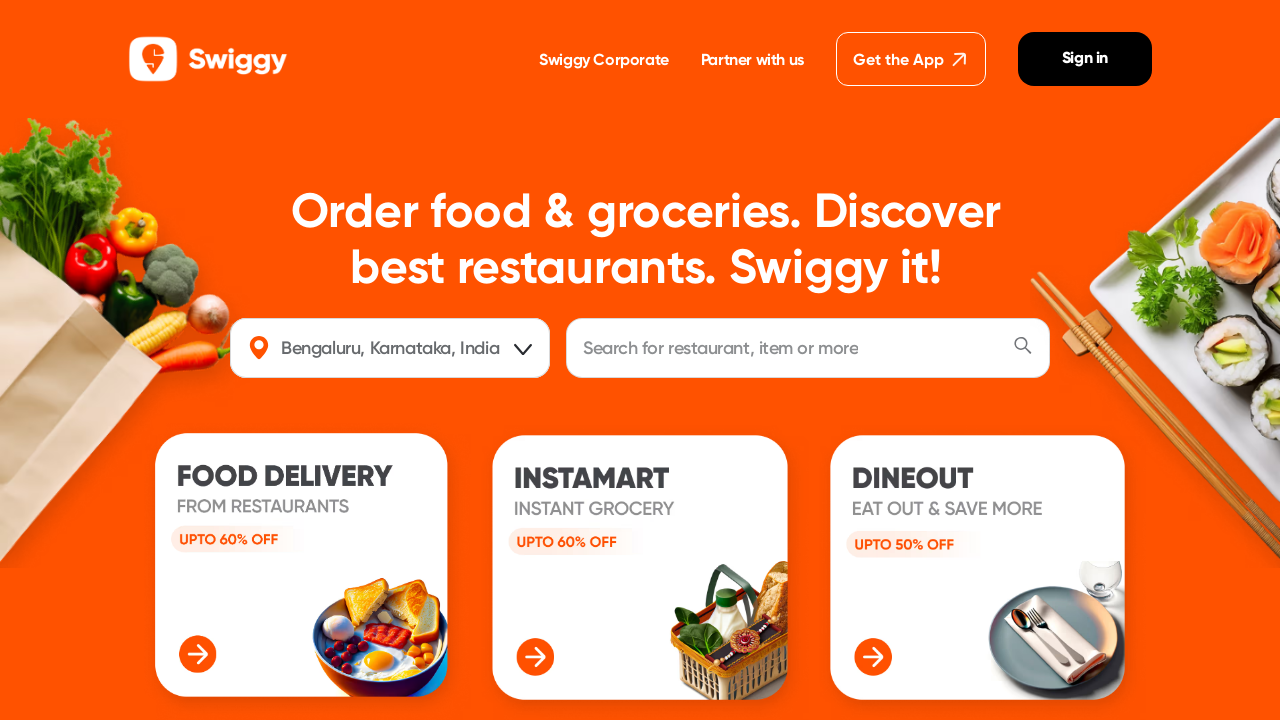

Waited for location input field to be available
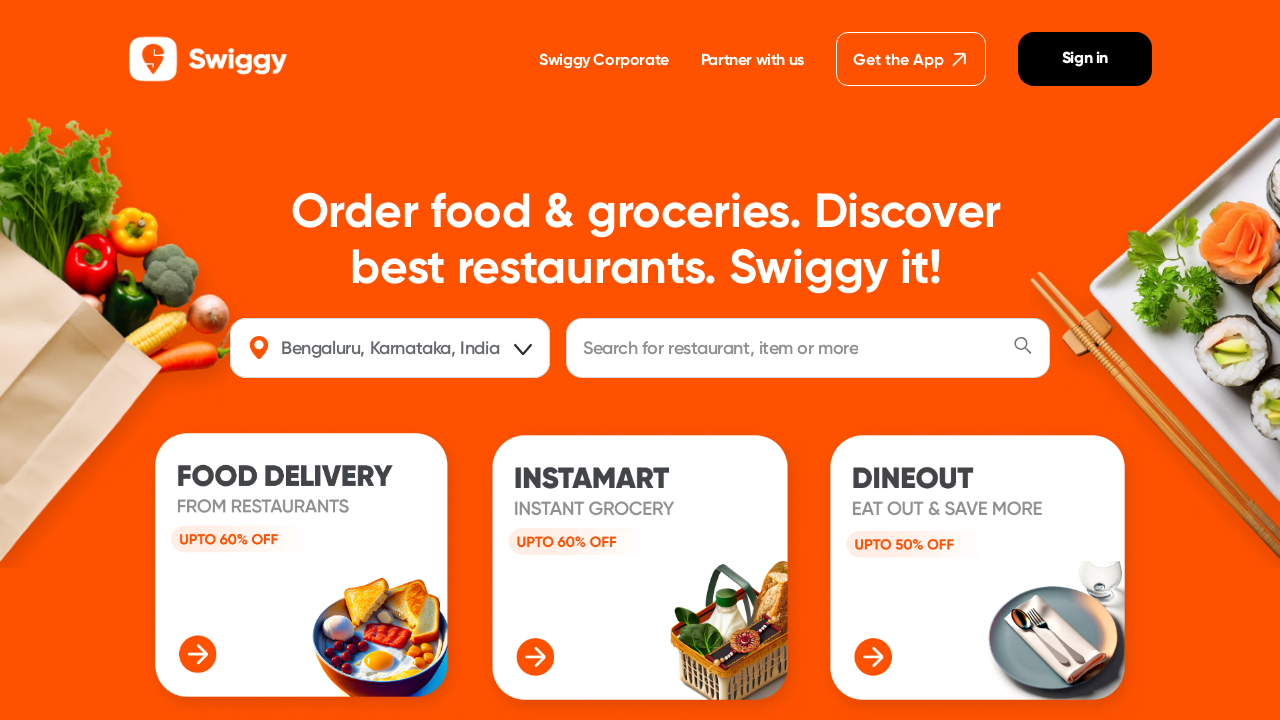

Filled location field with 'chennai' on #location
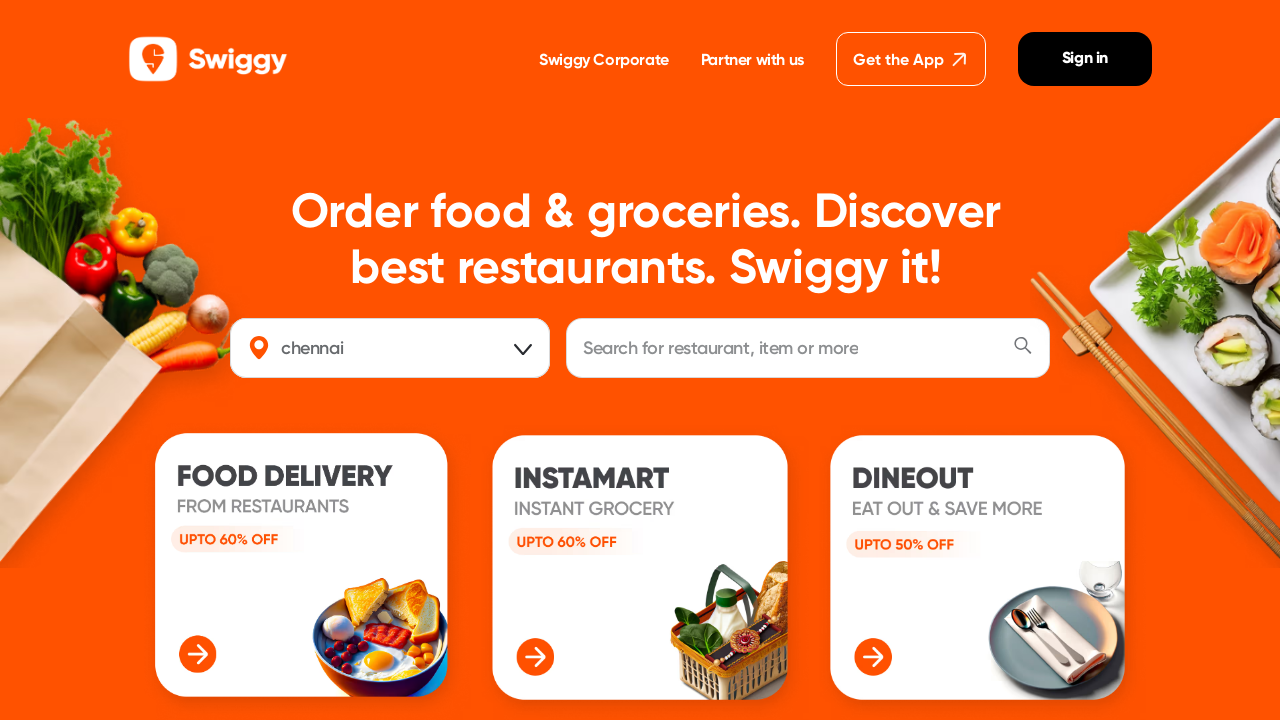

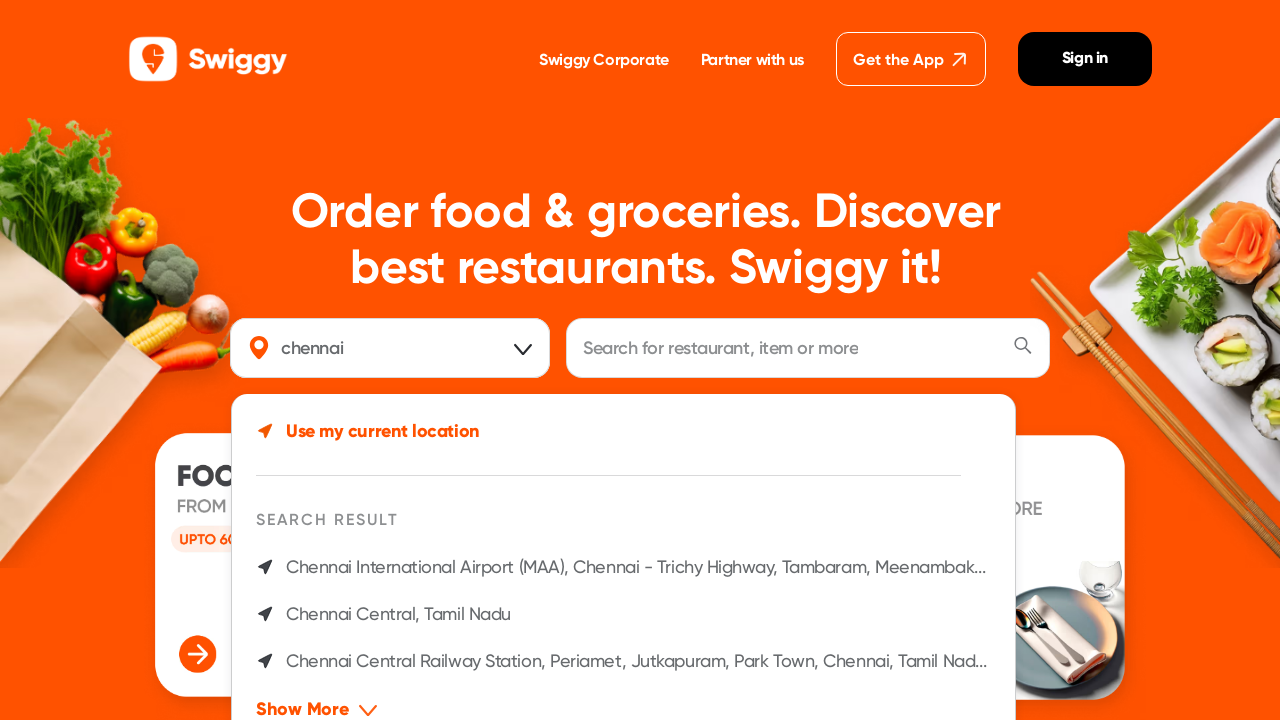